Navigates to the DemoBlaze store website and verifies that the page title matches the expected value

Starting URL: https://www.demoblaze.com/

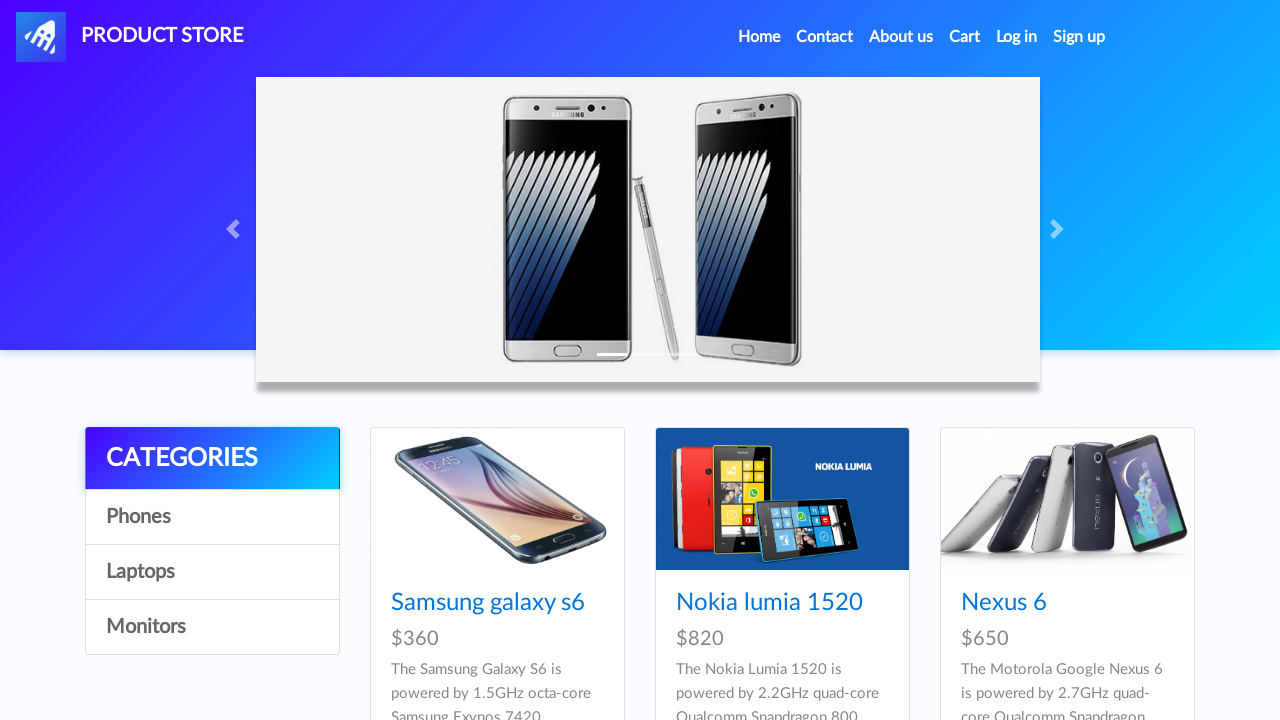

Retrieved page title
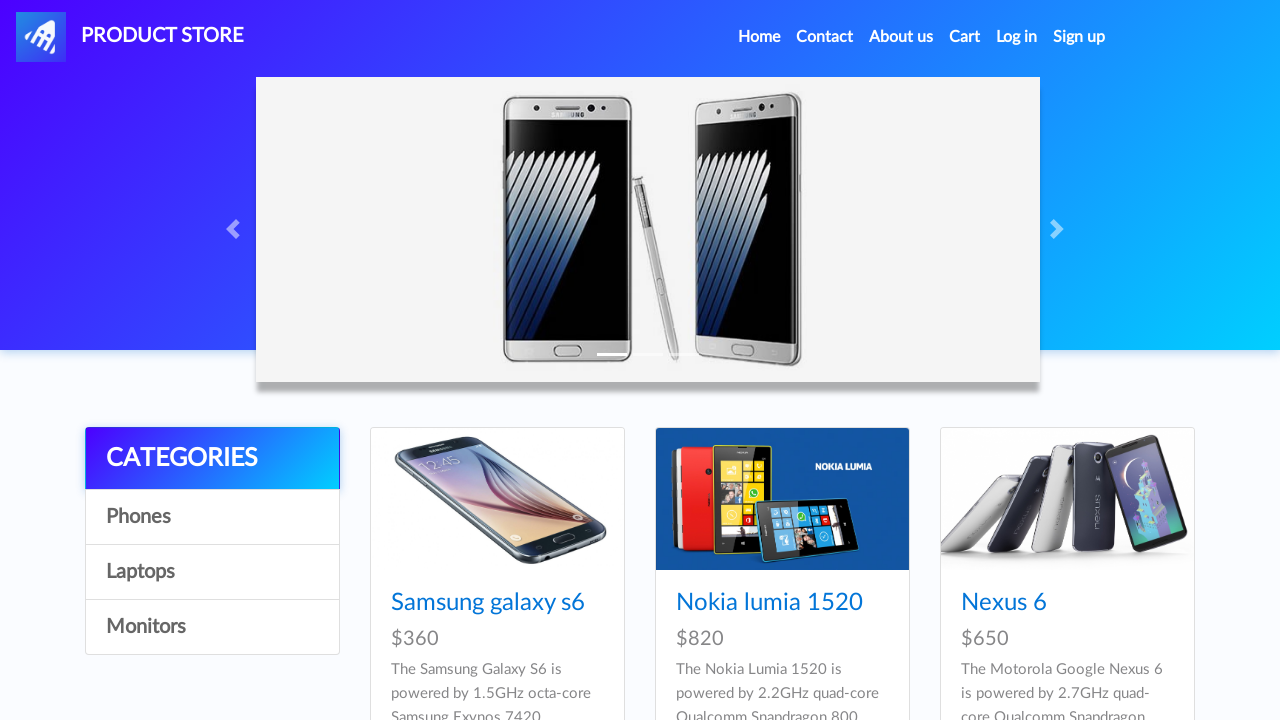

Set expected title to 'STORE'
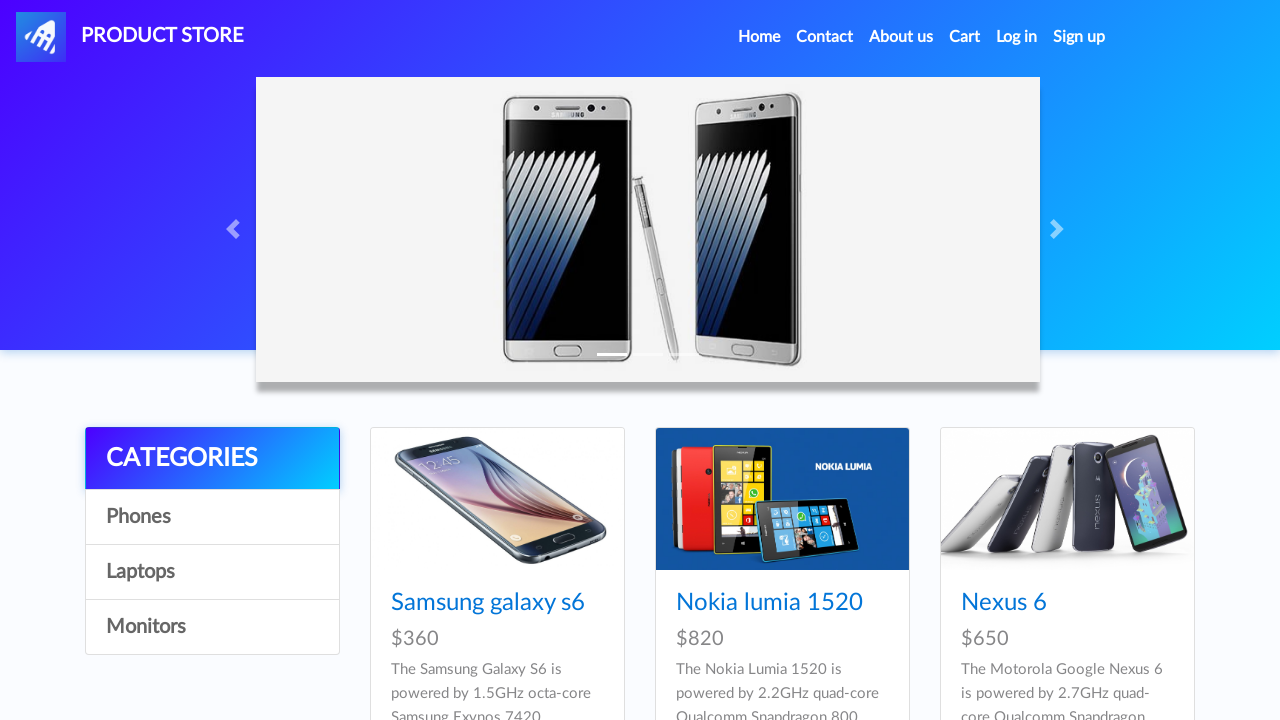

Title verification passed: actual title matches expected title 'STORE'
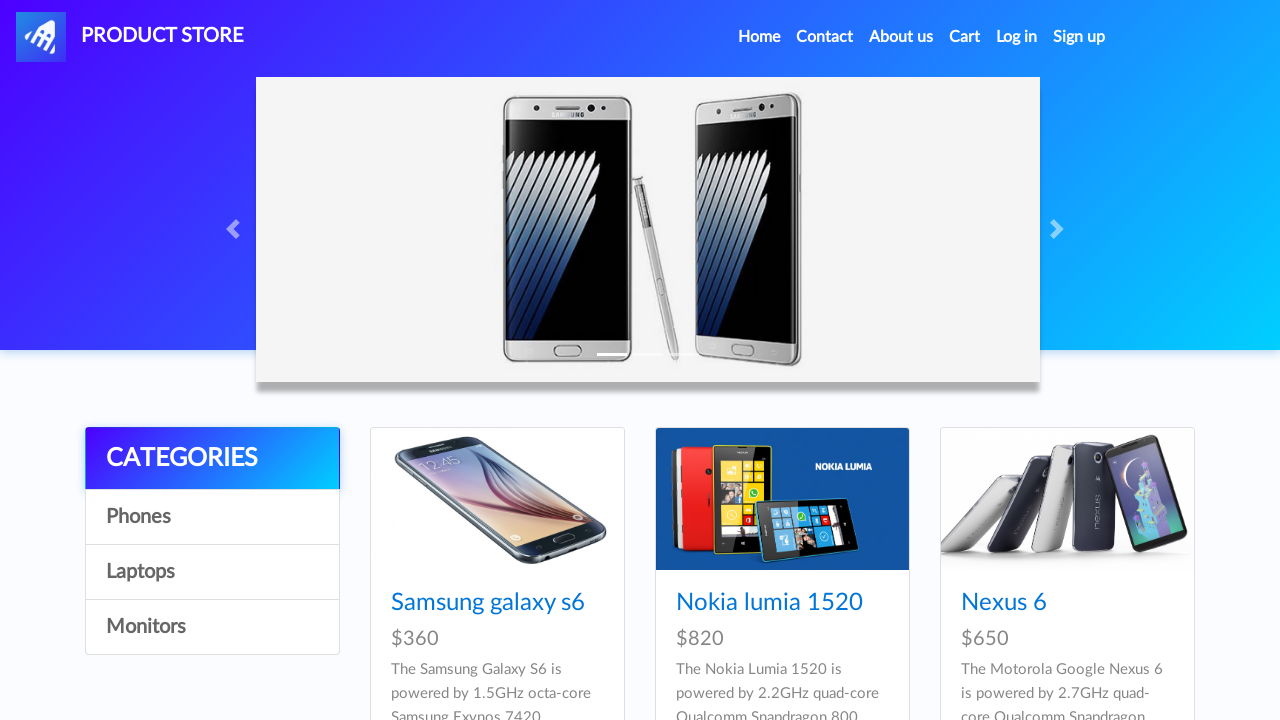

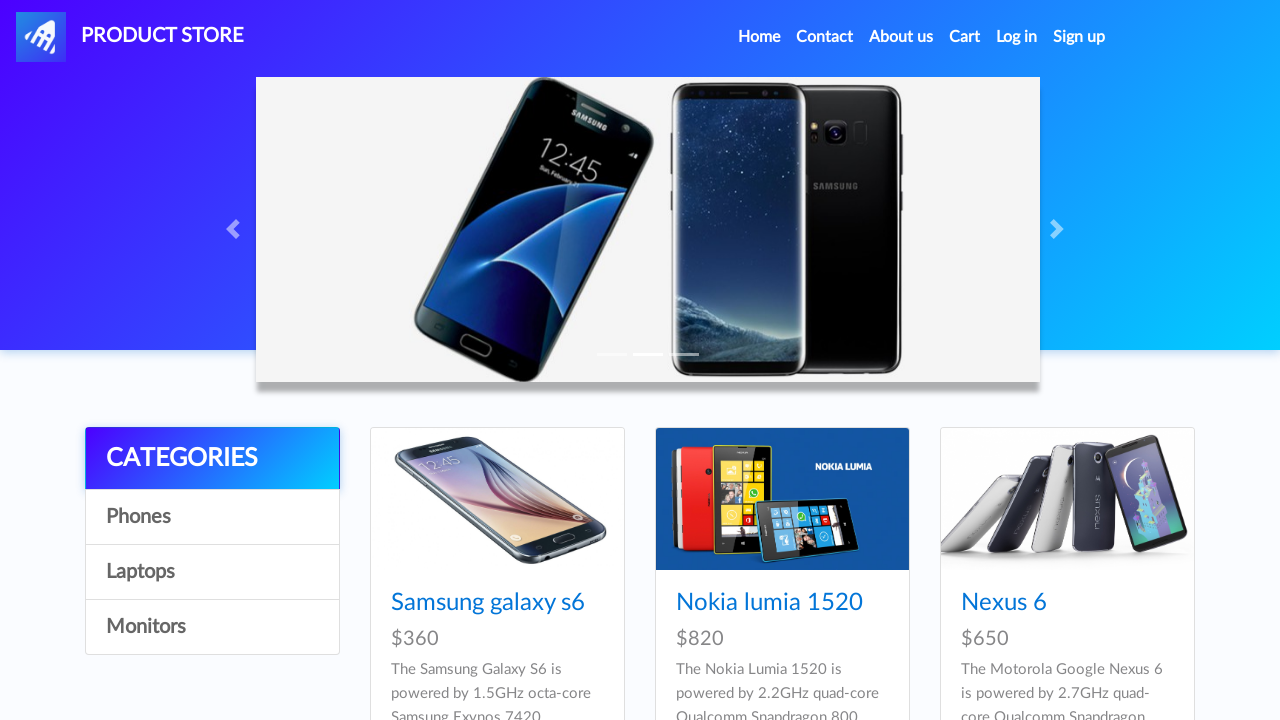